Tests registration form validation when confirm password doesn't match the password field

Starting URL: https://alada.vn/tai-khoan/dang-ky.html

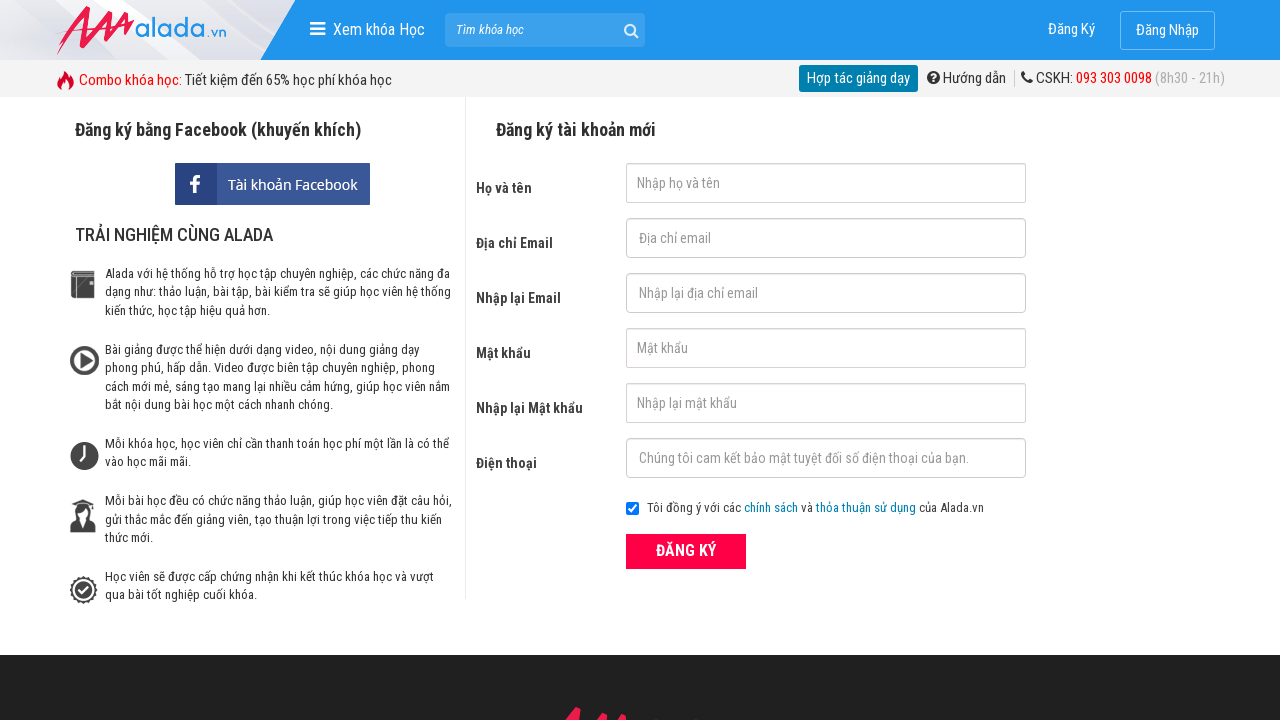

Filled first name field with 'VuPhan' on #txtFirstname
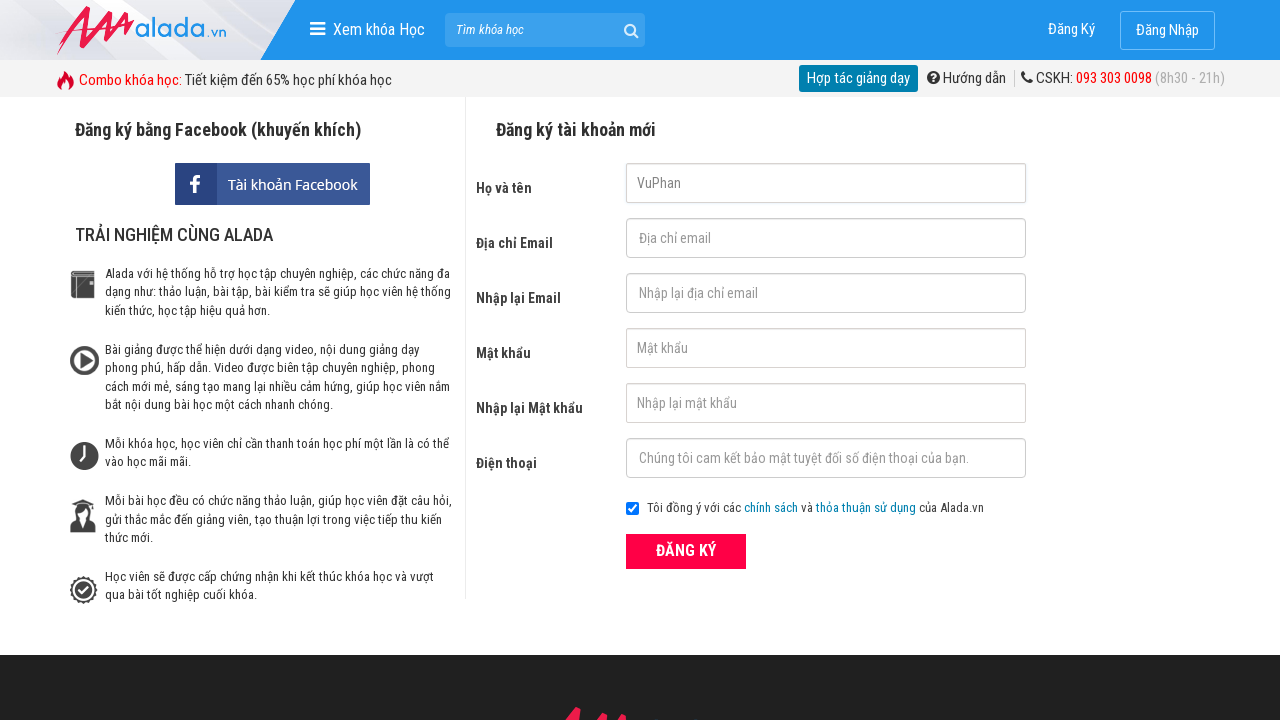

Filled email field with '123@456' on #txtEmail
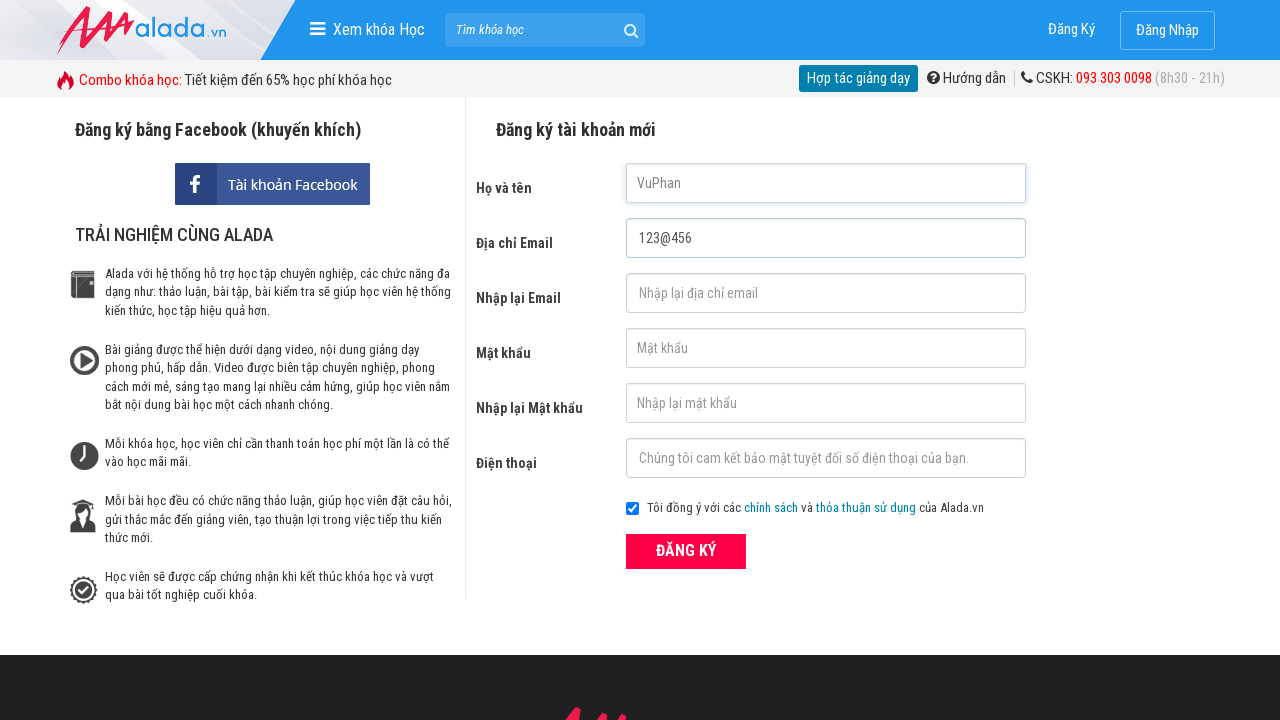

Filled confirm email field with '123@456' on #txtCEmail
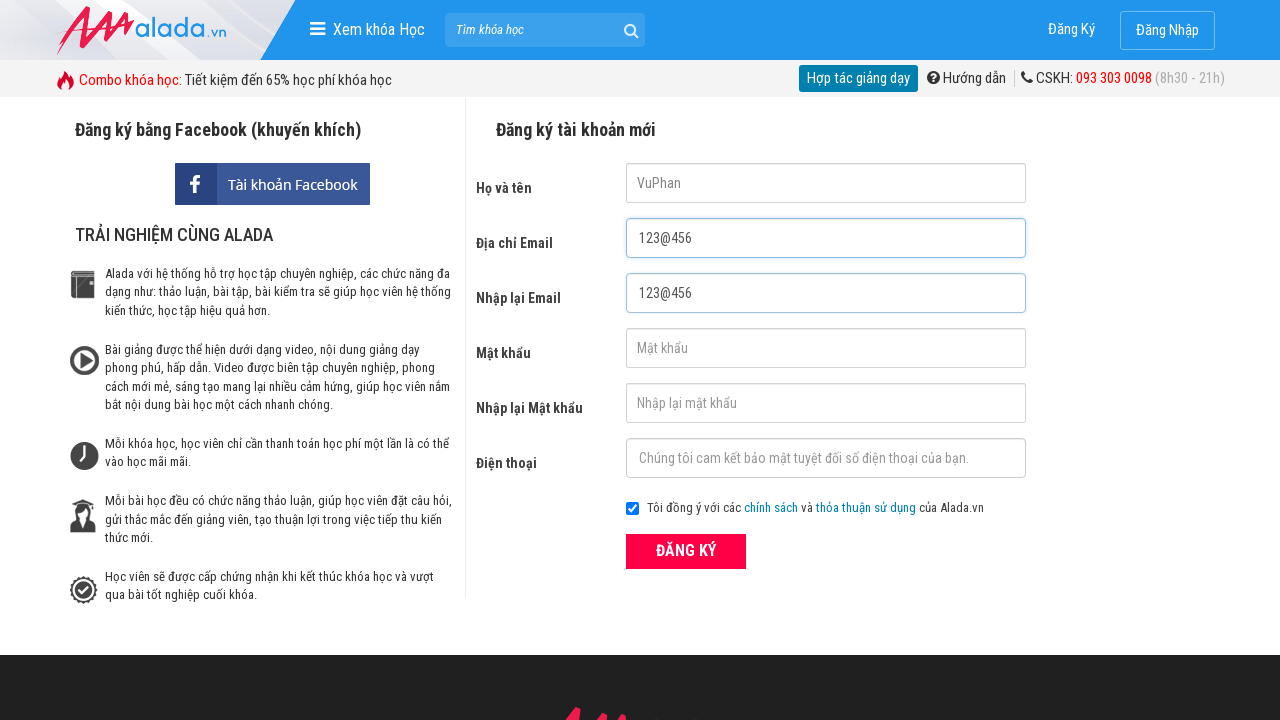

Filled password field with '123456' on #txtPassword
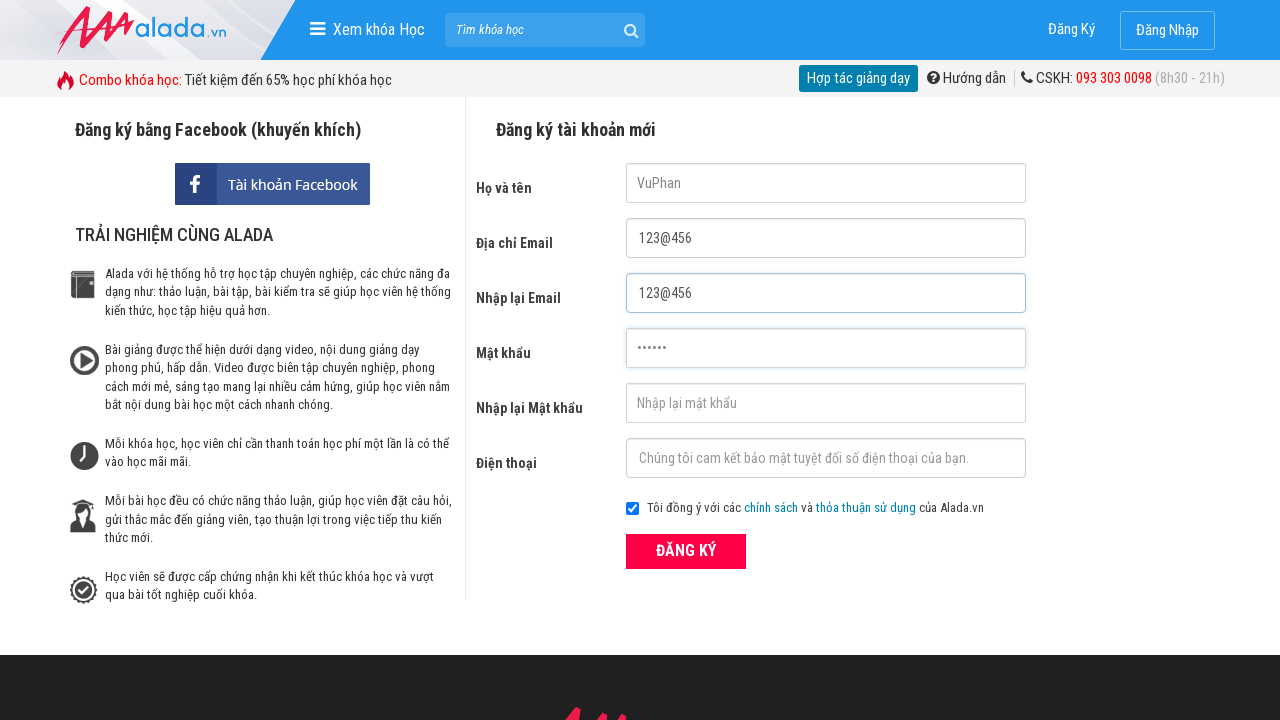

Filled confirm password field with '1234567' (mismatched) on #txtCPassword
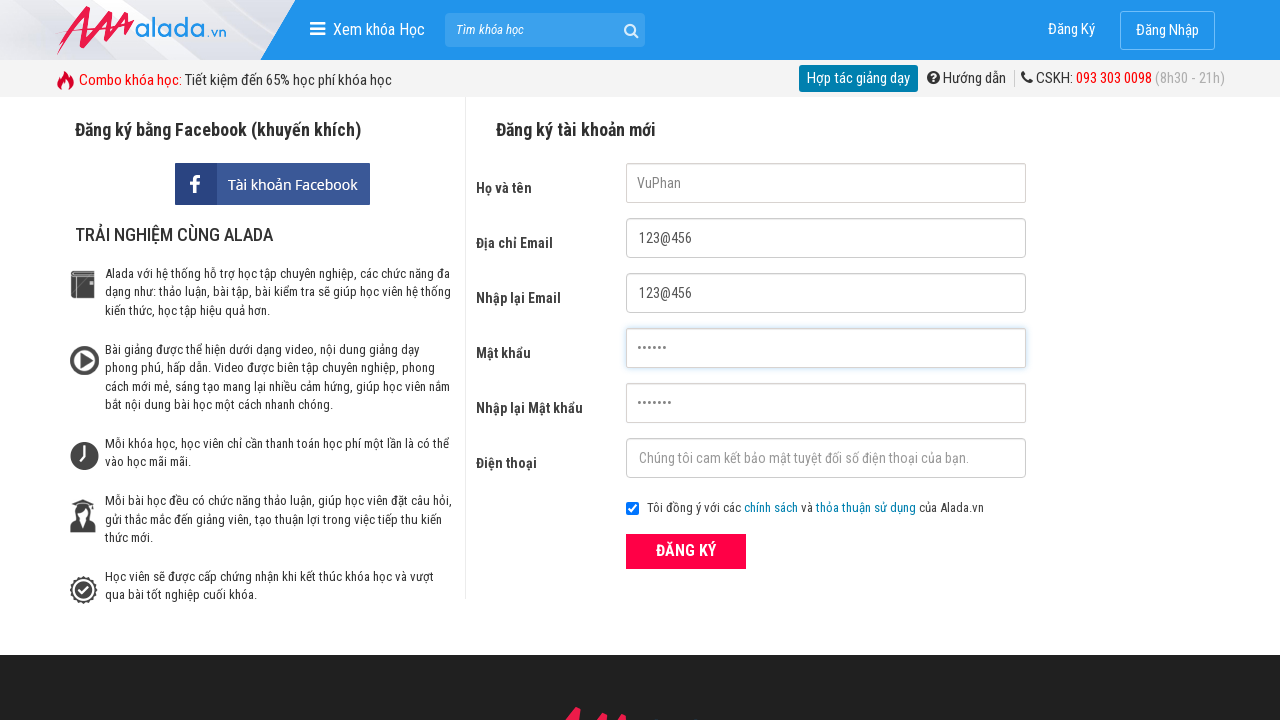

Filled phone field with '0905123456' on #txtPhone
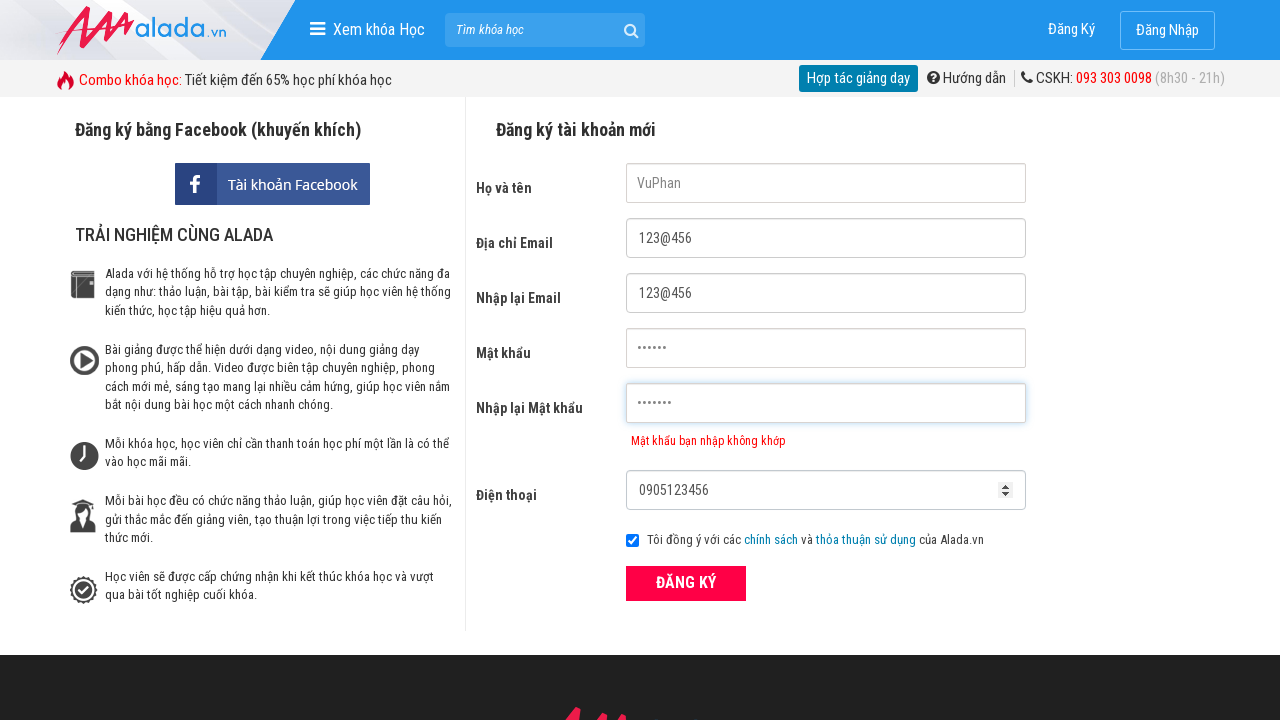

Clicked ĐĂNG KÝ (Register) button at (686, 583) on xpath=//button[@type='submit' and text()='ĐĂNG KÝ']
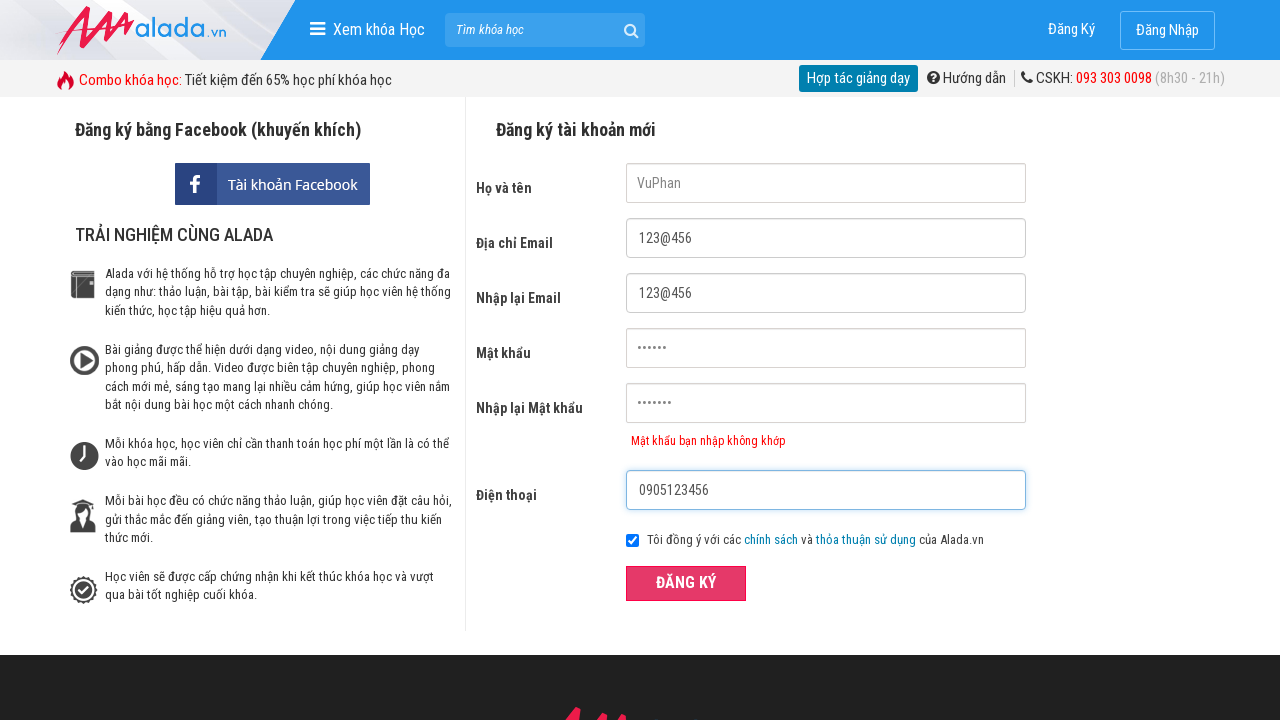

Confirm password error message appeared
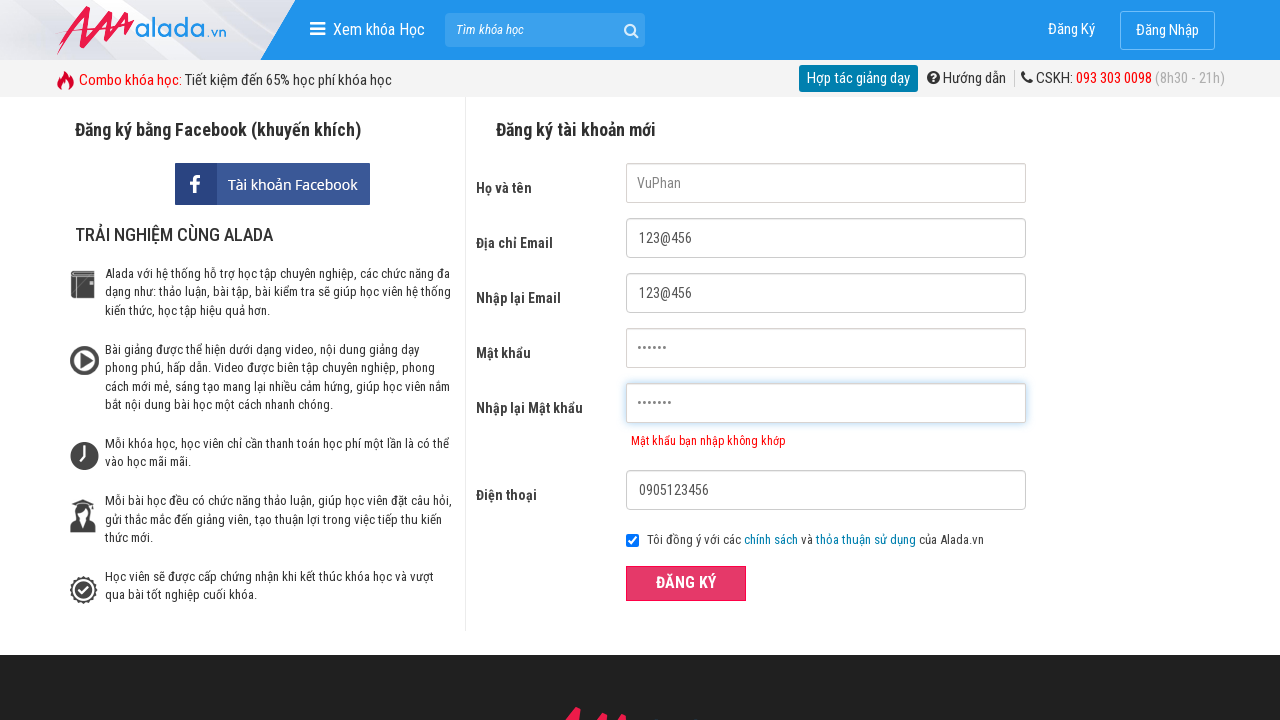

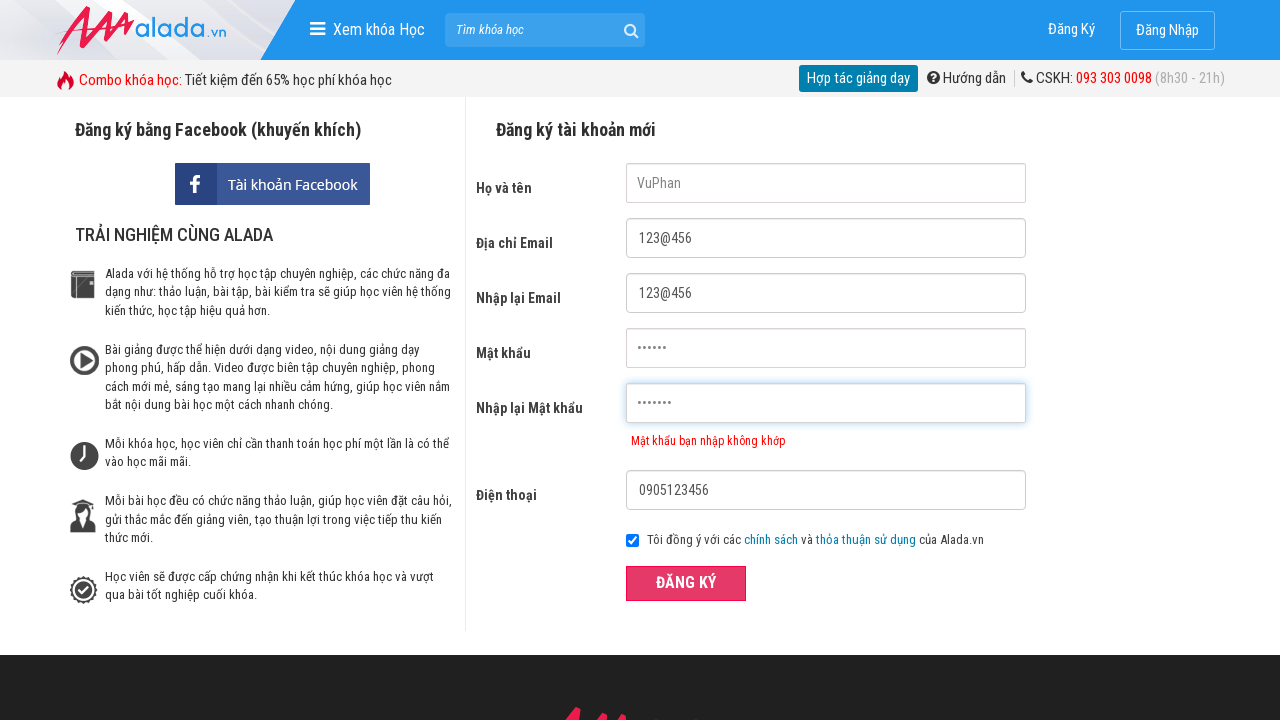